Tests that clicking on main navigation menu links (about, videos, podcasts, blog, courses) navigates to the correct pages. Handles both desktop and mobile viewports by clicking the hamburger menu on mobile devices first.

Starting URL: https://debbie.codes

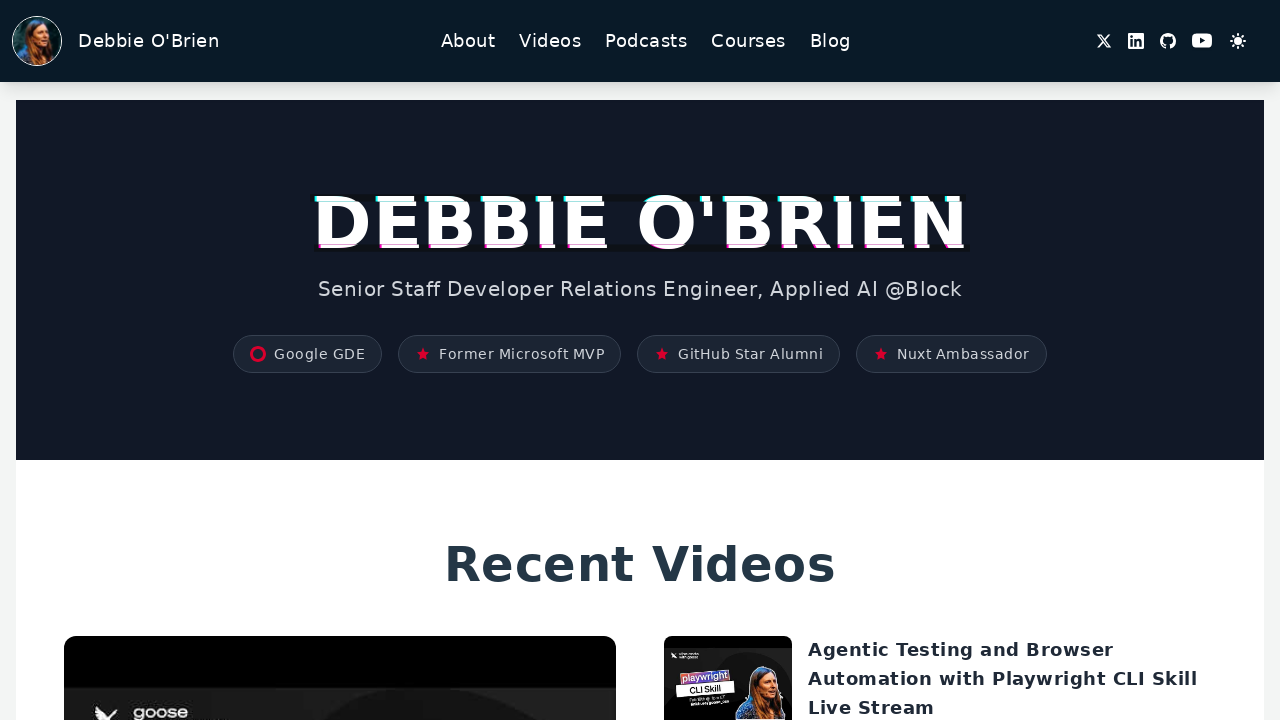

Checked viewport size to determine if mobile (width < 768px)
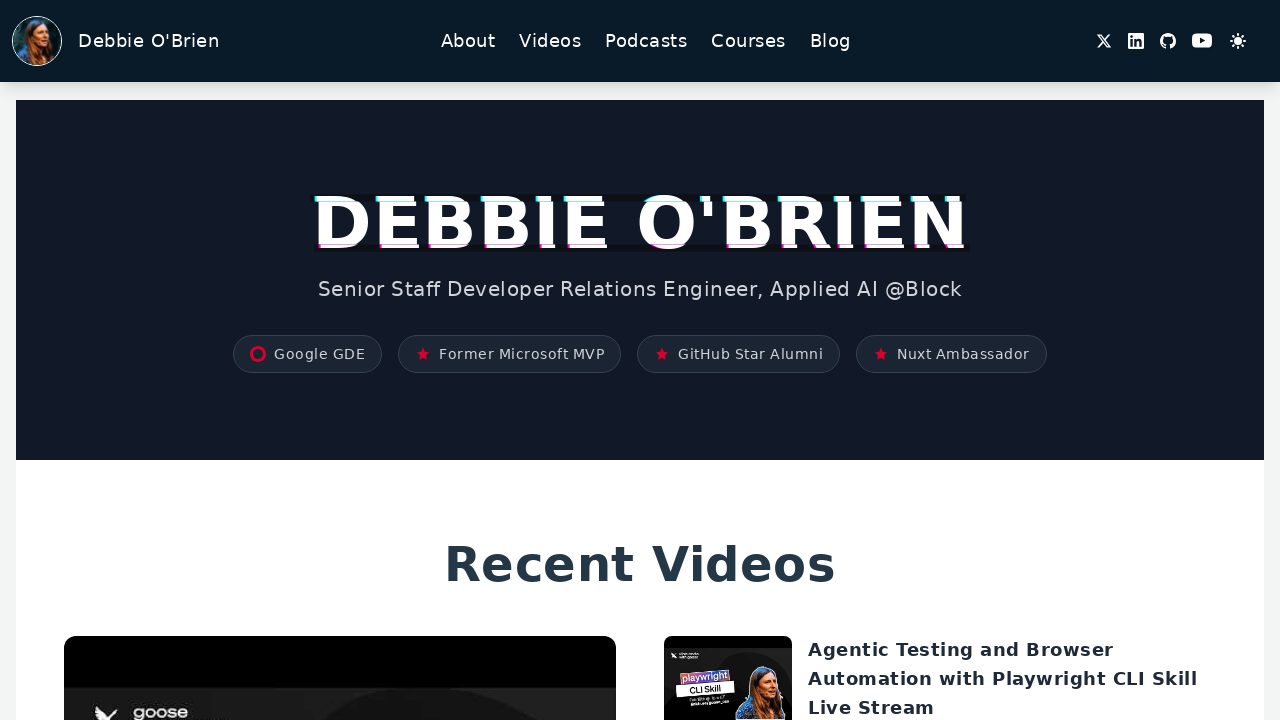

Navigated to home page (https://debbie.codes) to test 'about' link
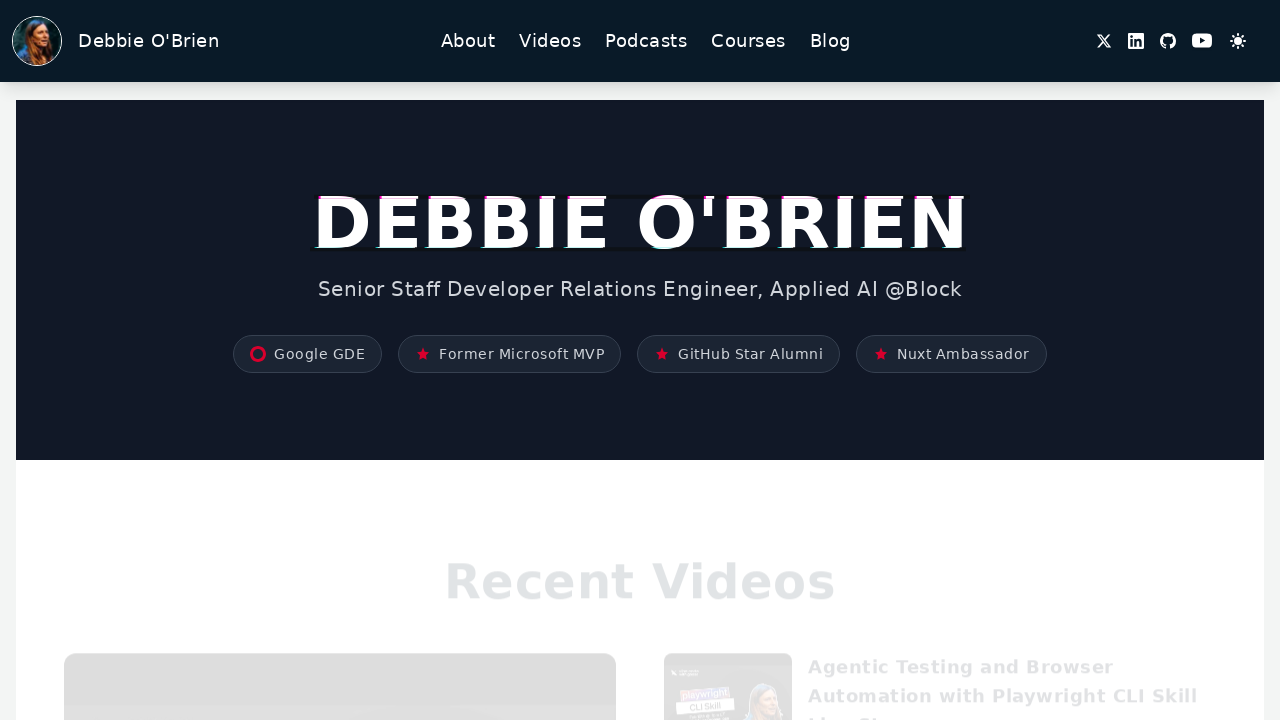

Clicked 'about' navigation link at (468, 40) on internal:role=navigation >> internal:role=link[name="about"i]
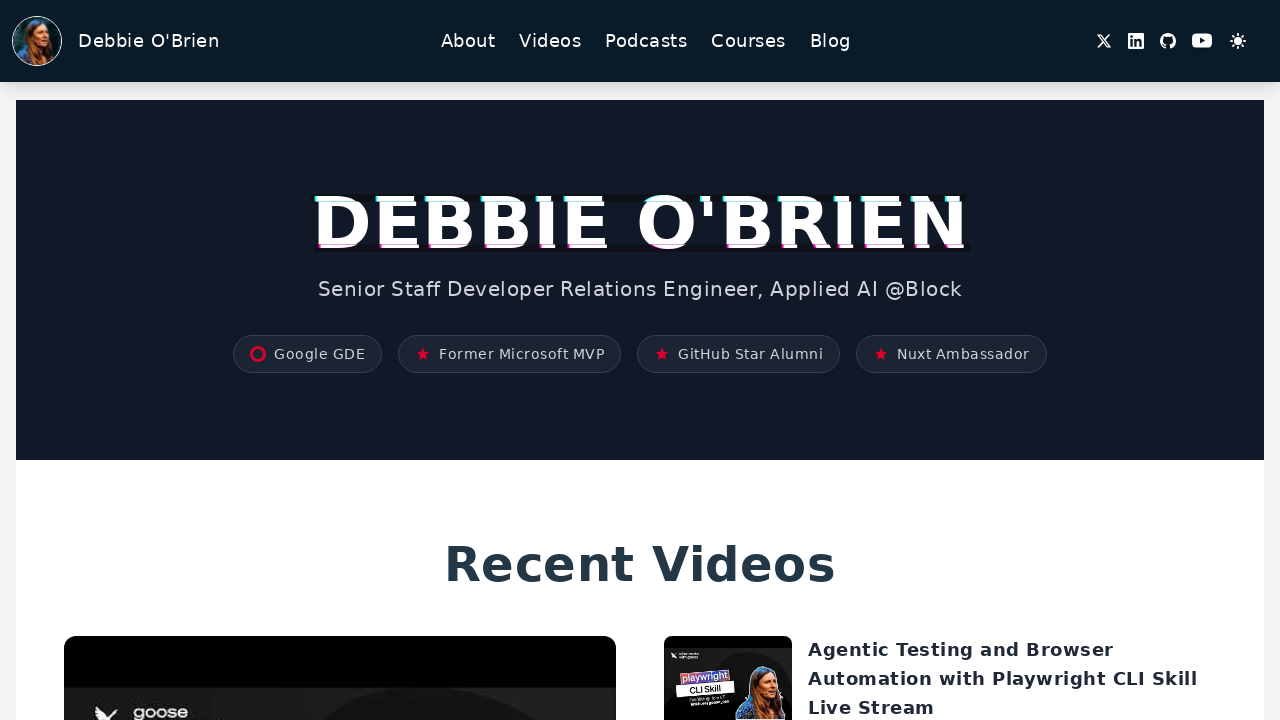

Verified navigation to 'about' page - URL contains '/about'
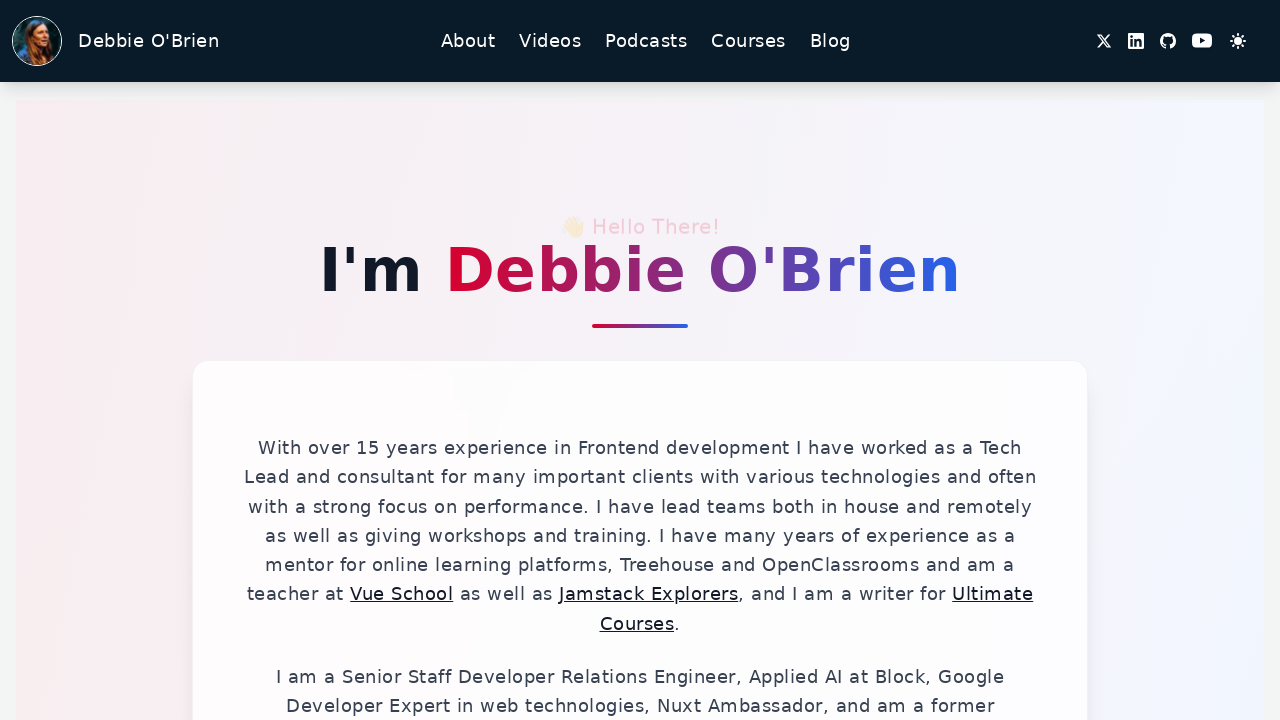

Navigated to home page (https://debbie.codes) to test 'videos' link
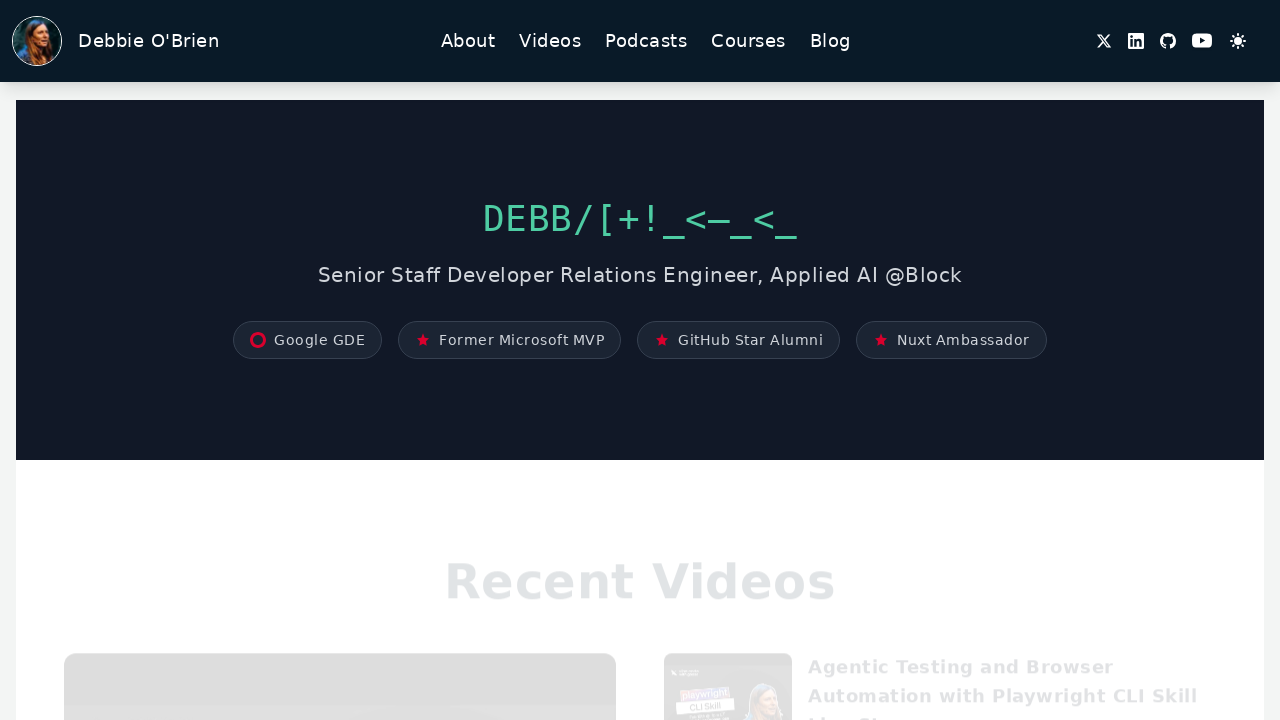

Clicked 'videos' navigation link at (550, 40) on internal:role=navigation >> internal:role=link[name="videos"i]
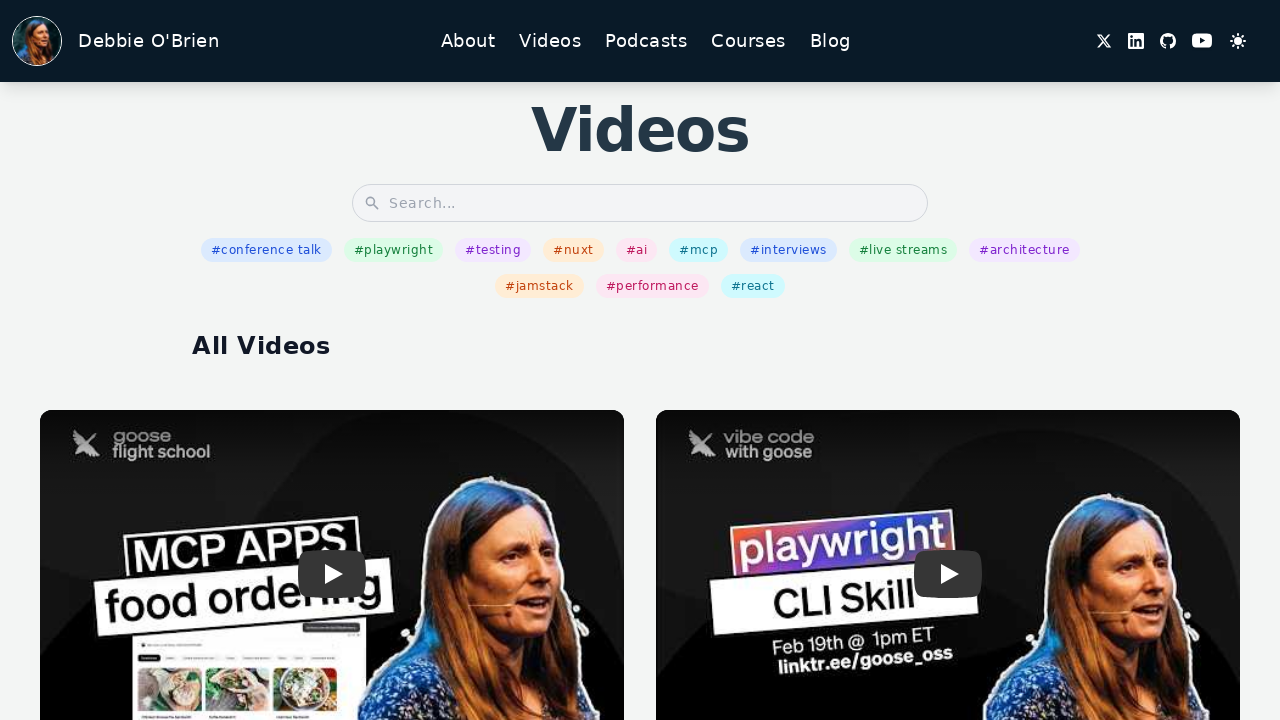

Verified navigation to 'videos' page - URL contains '/videos'
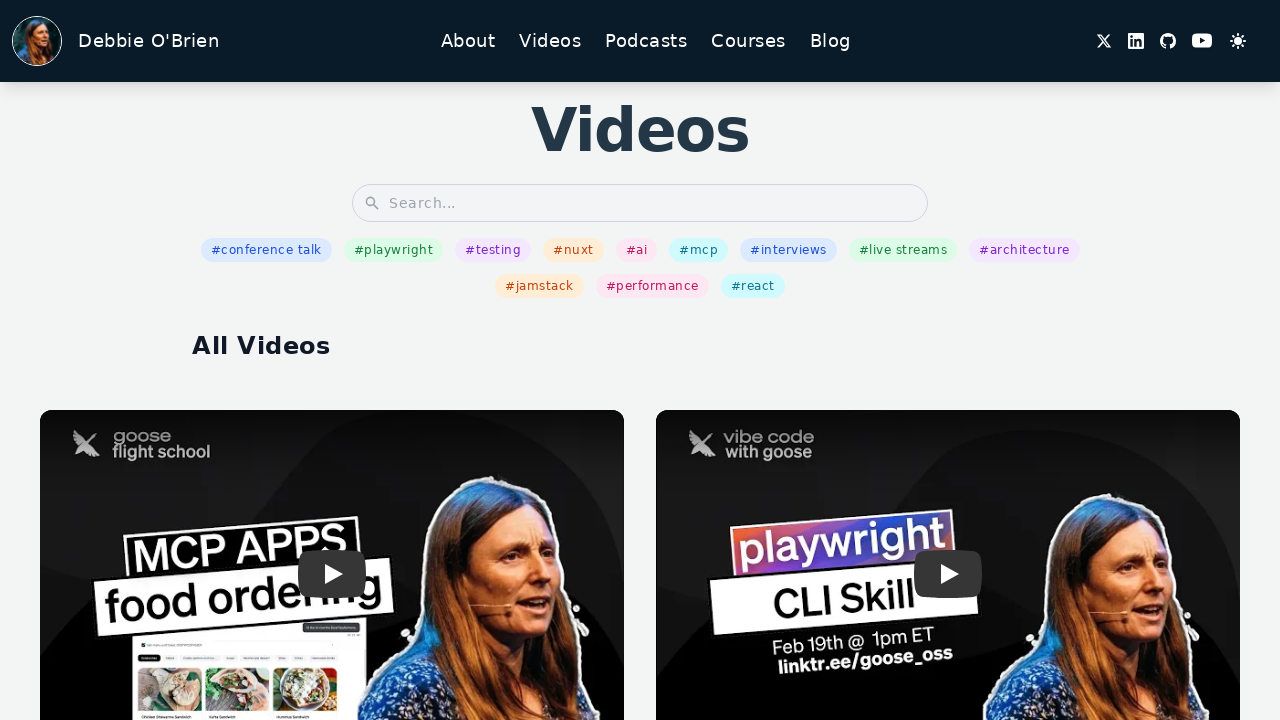

Navigated to home page (https://debbie.codes) to test 'podcasts' link
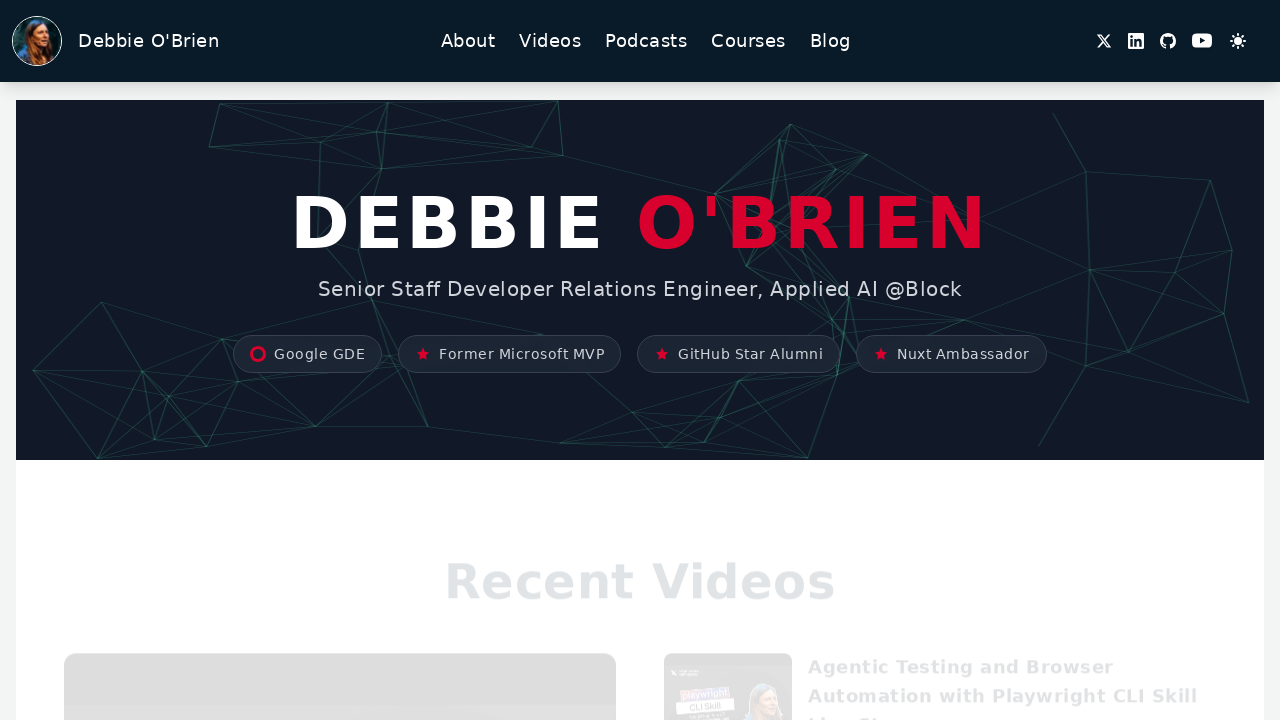

Clicked 'podcasts' navigation link at (646, 40) on internal:role=navigation >> internal:role=link[name="podcasts"i]
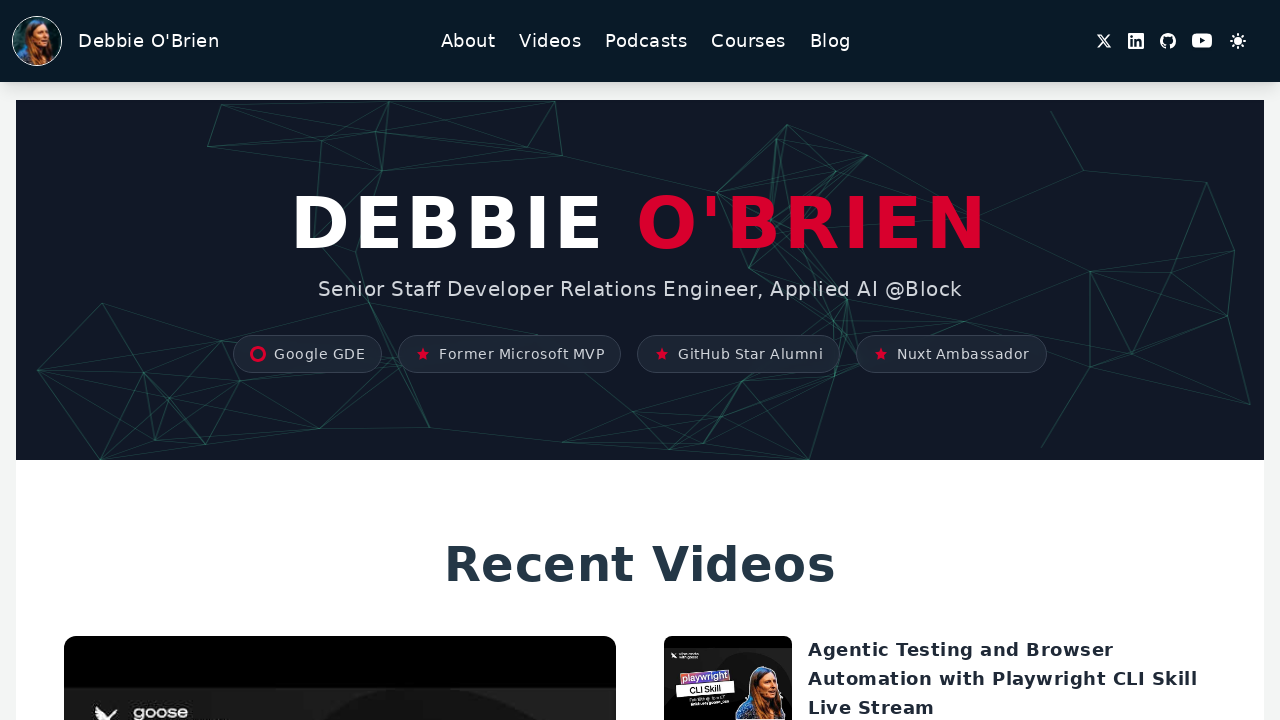

Verified navigation to 'podcasts' page - URL contains '/podcasts'
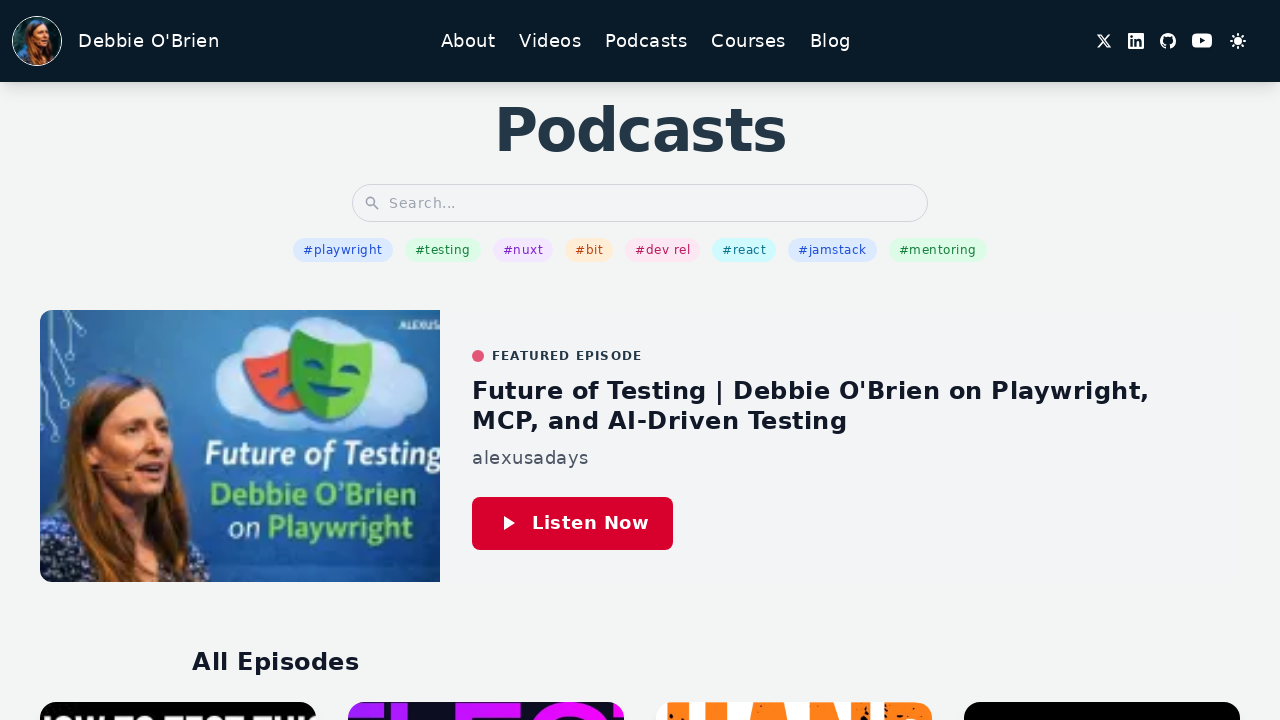

Navigated to home page (https://debbie.codes) to test 'blog' link
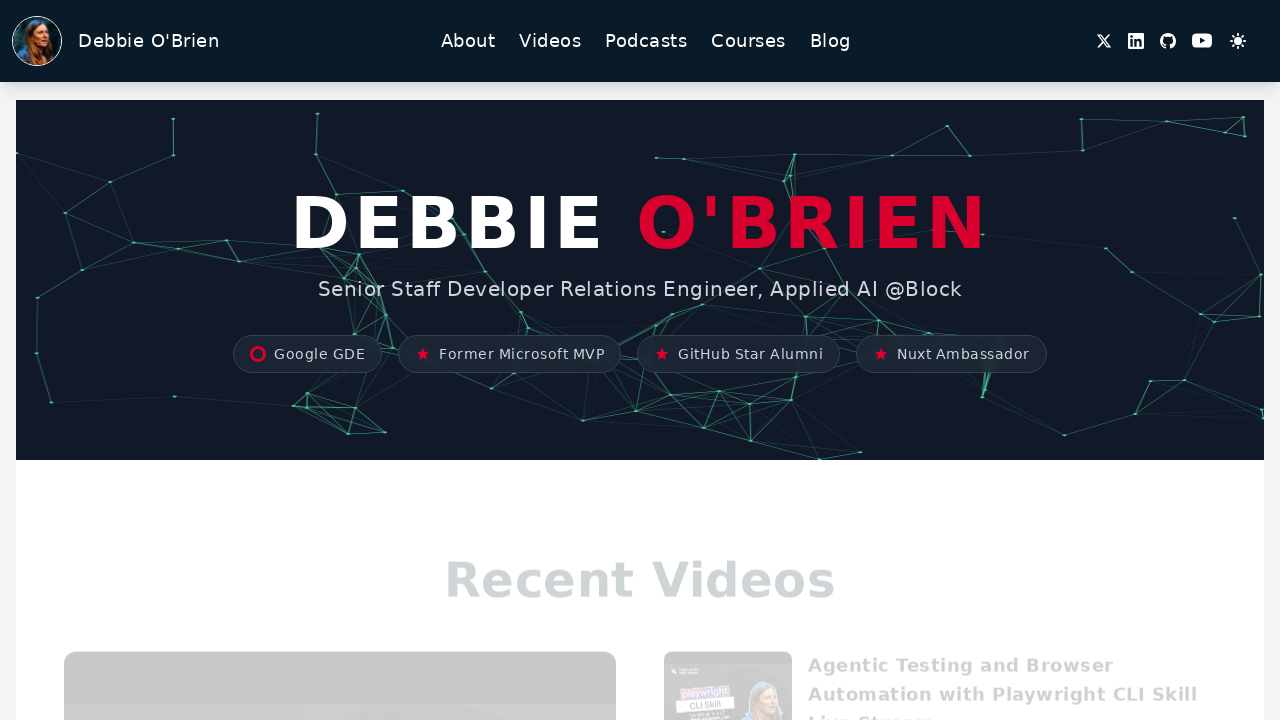

Clicked 'blog' navigation link at (830, 40) on internal:role=navigation >> internal:role=link[name="blog"i]
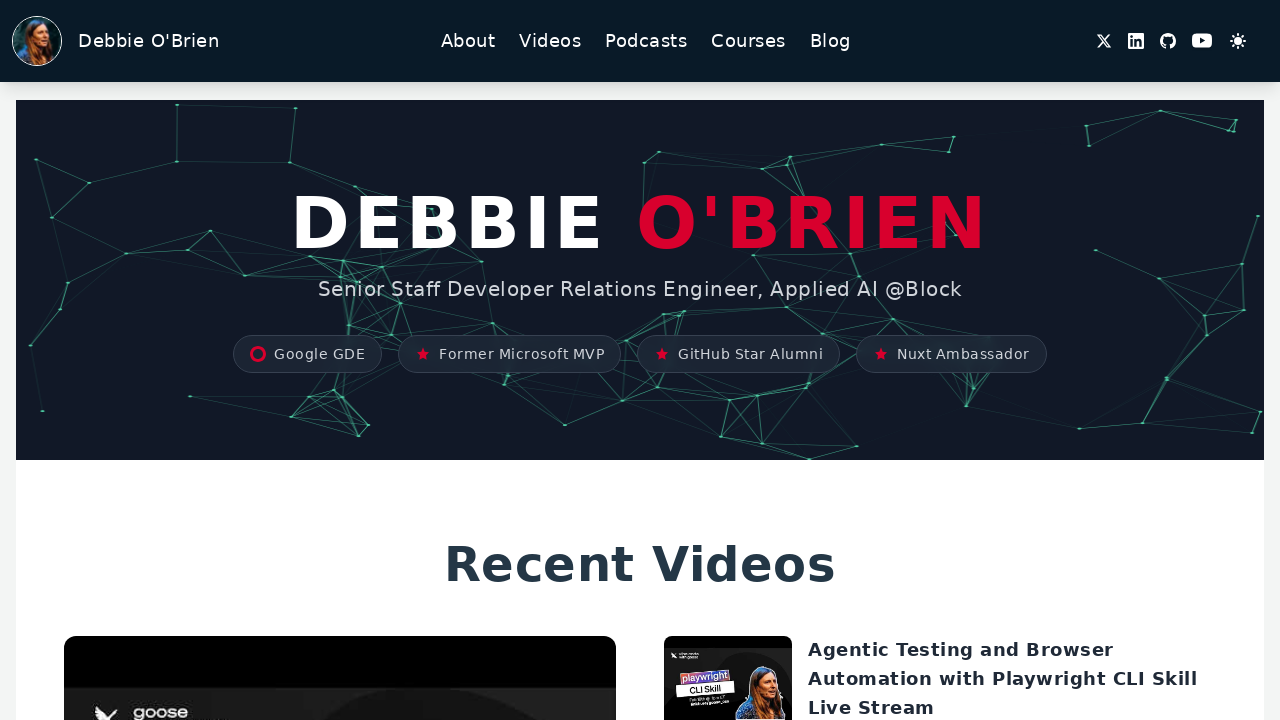

Verified navigation to 'blog' page - URL contains '/blog'
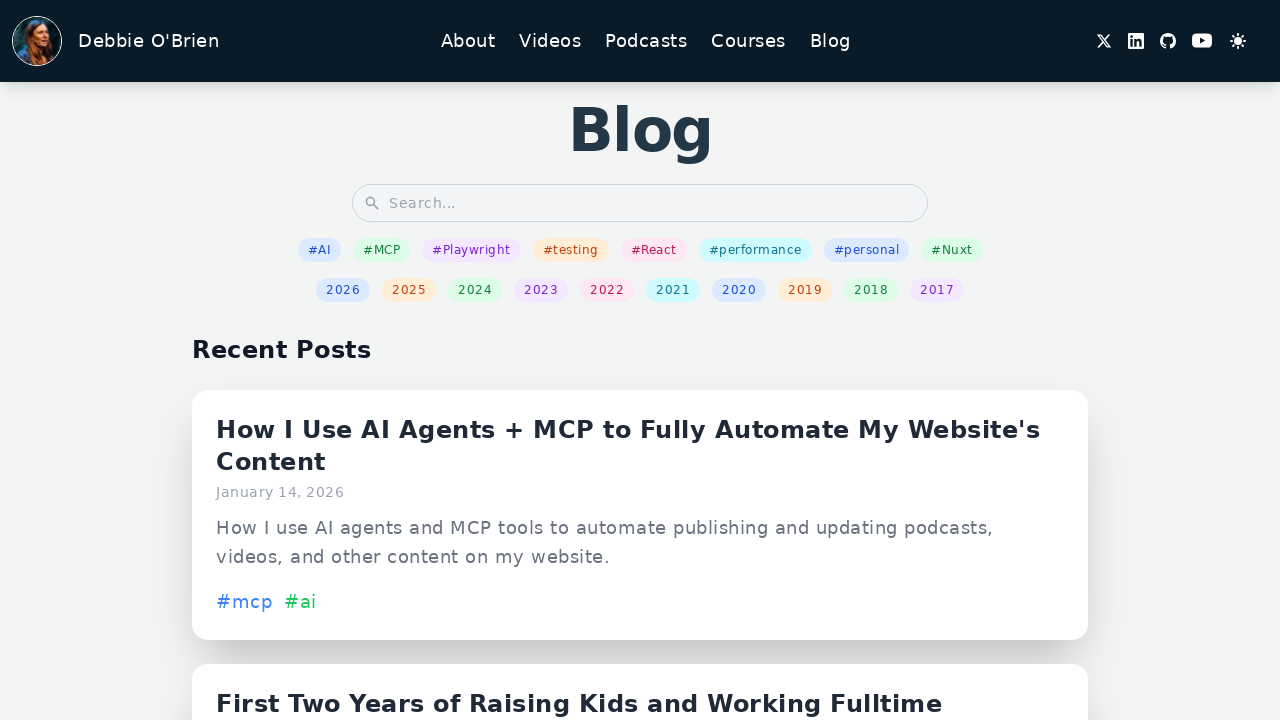

Navigated to home page (https://debbie.codes) to test 'courses' link
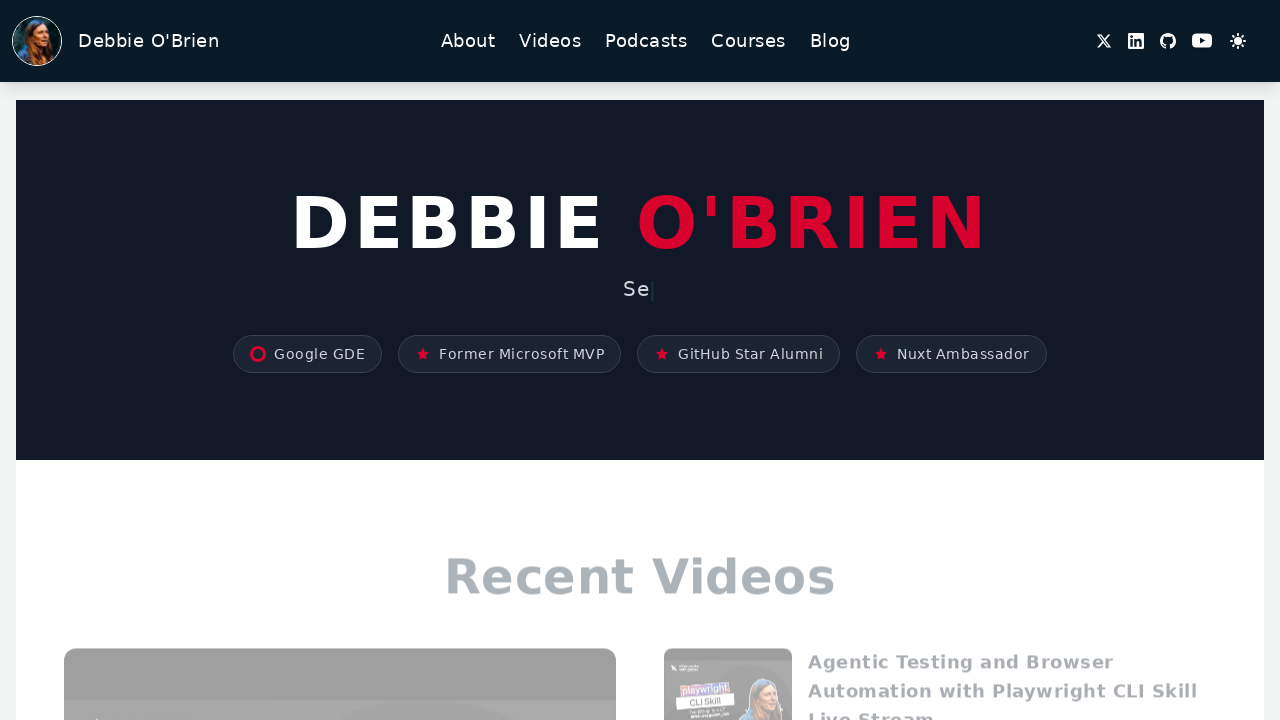

Clicked 'courses' navigation link at (748, 40) on internal:role=navigation >> internal:role=link[name="courses"i]
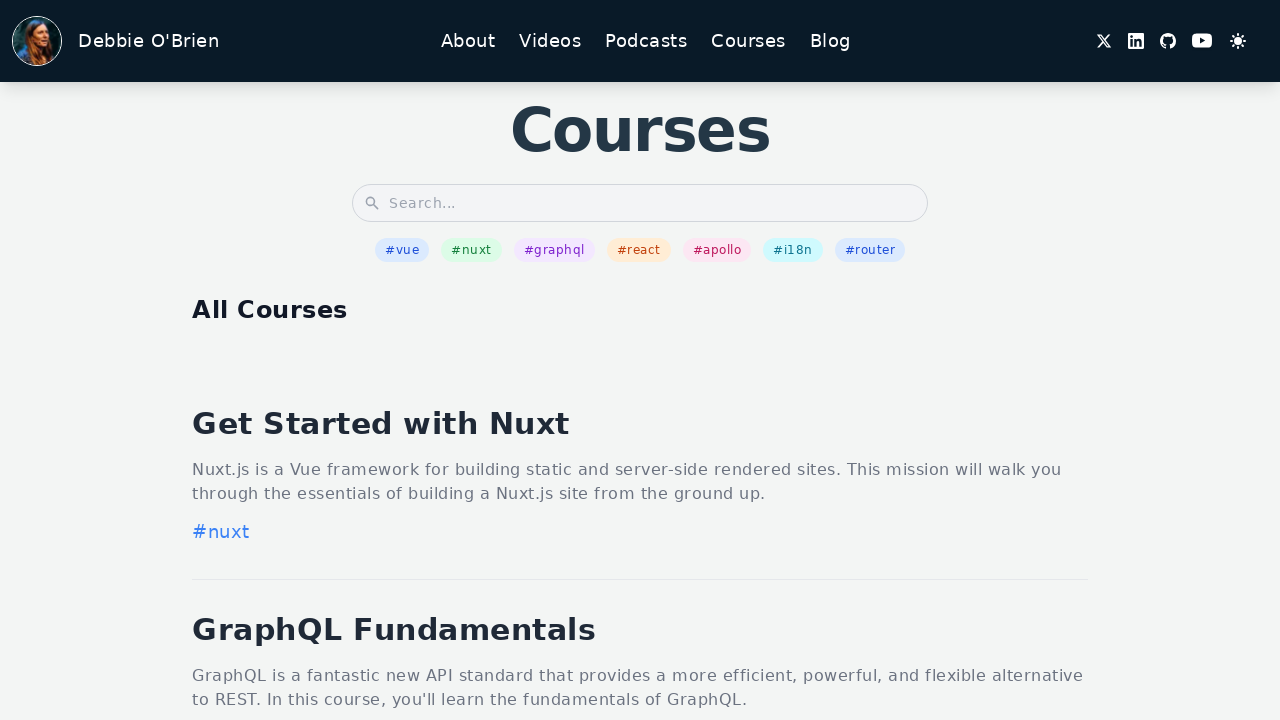

Verified navigation to 'courses' page - URL contains '/courses'
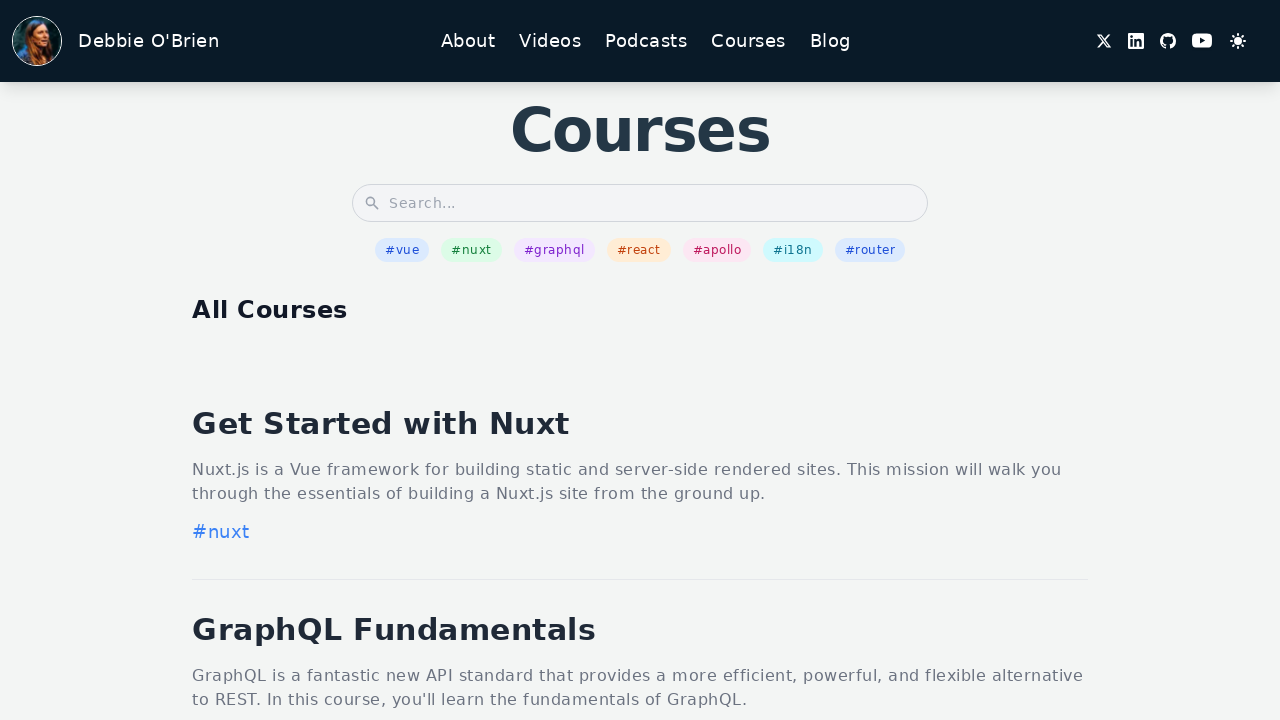

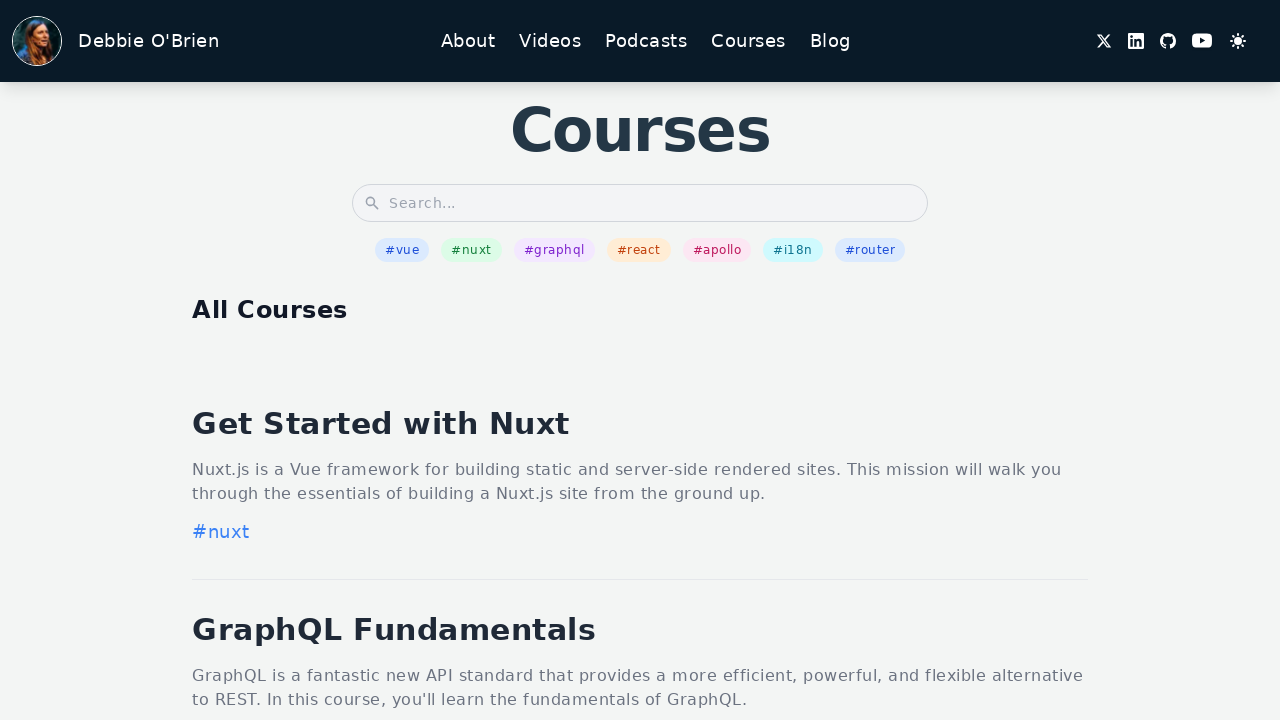